Fills the Last Name field on a form

Starting URL: https://www.hyrtutorials.com/p/add-padding-to-containers.html

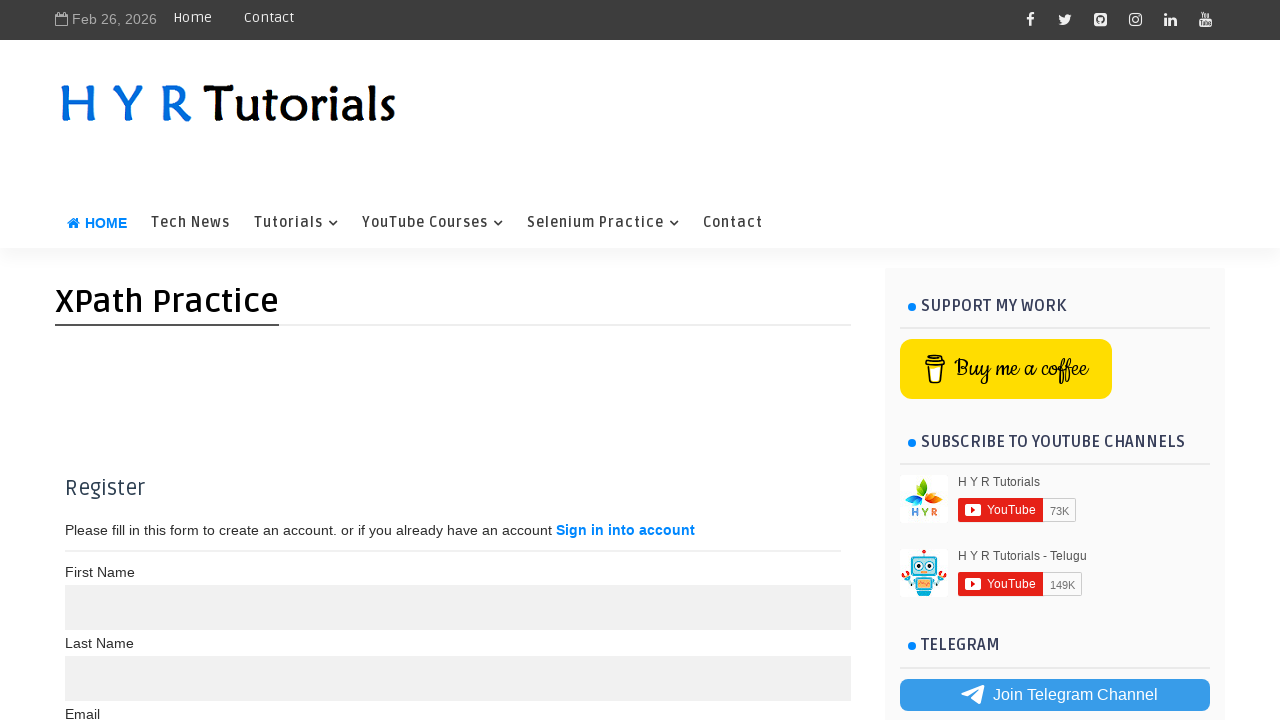

Filled Last Name field with 'NANDAN' on //label[.='Last Name']/following-sibling::input[@name='name']
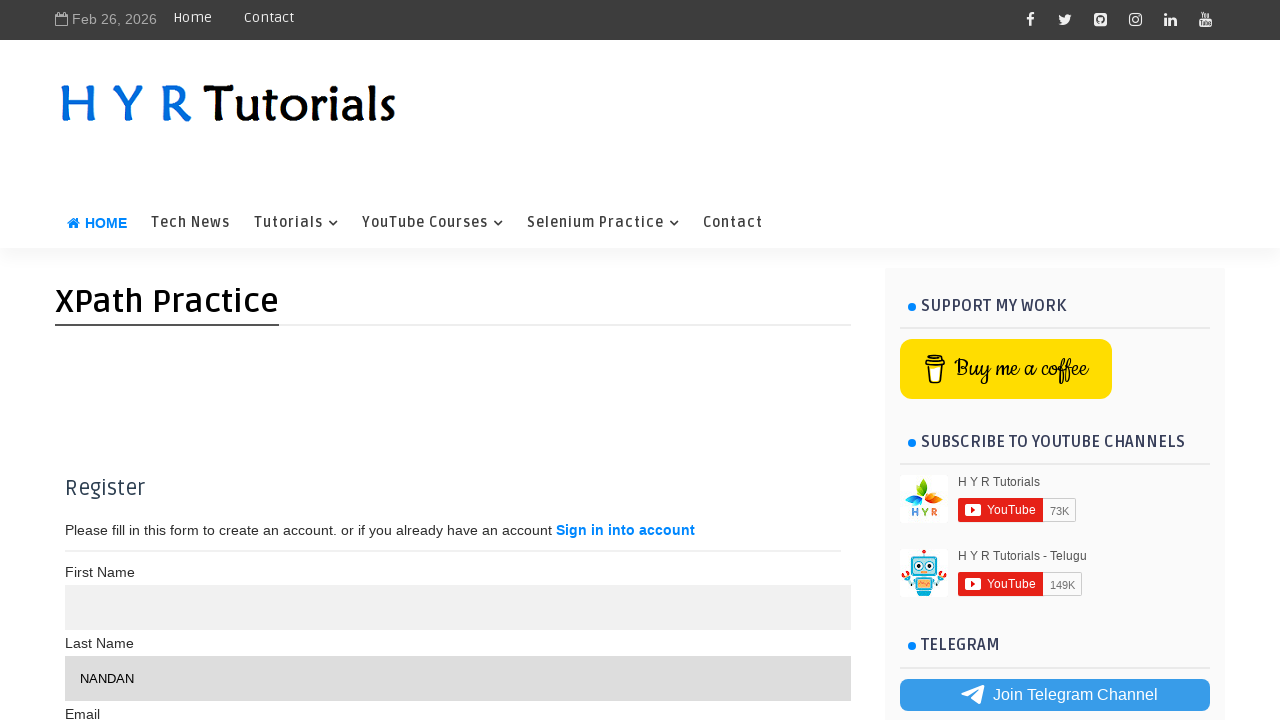

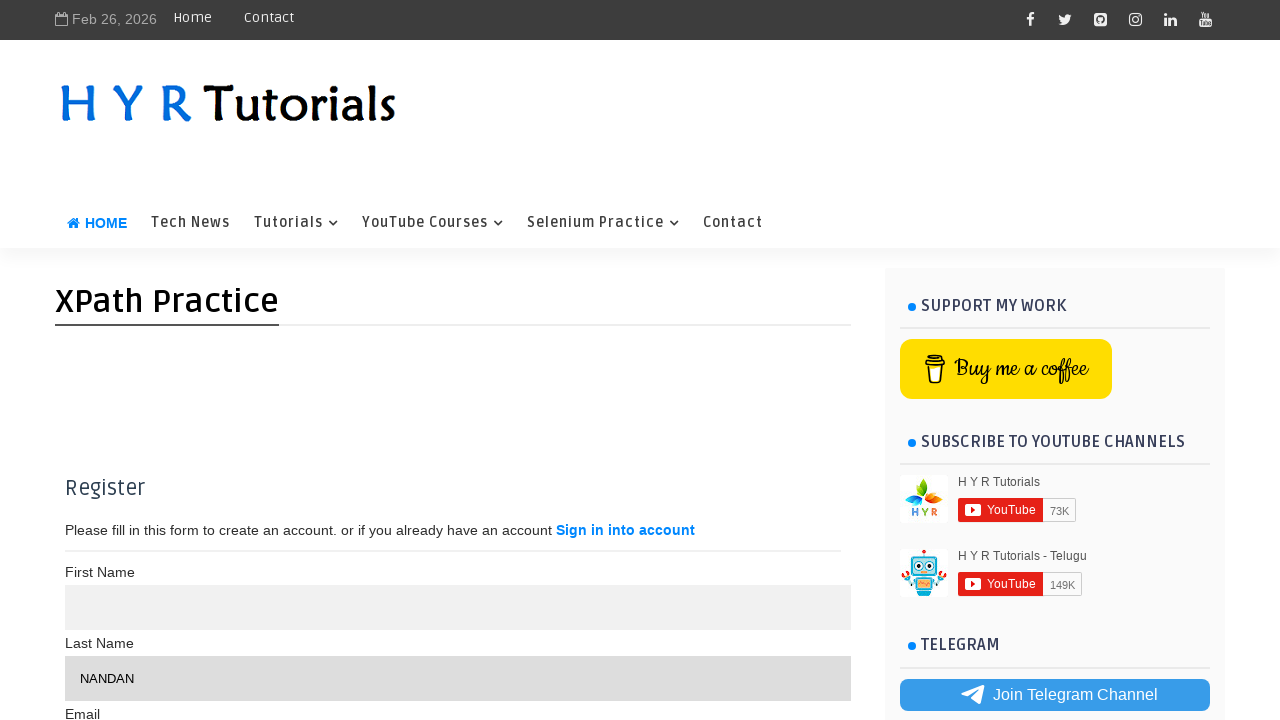